Tests clicking on a collapsable element and then clicking an about link using explicit wait for both visibility and clickability

Starting URL: https://eviltester.github.io/synchole/collapseable.html

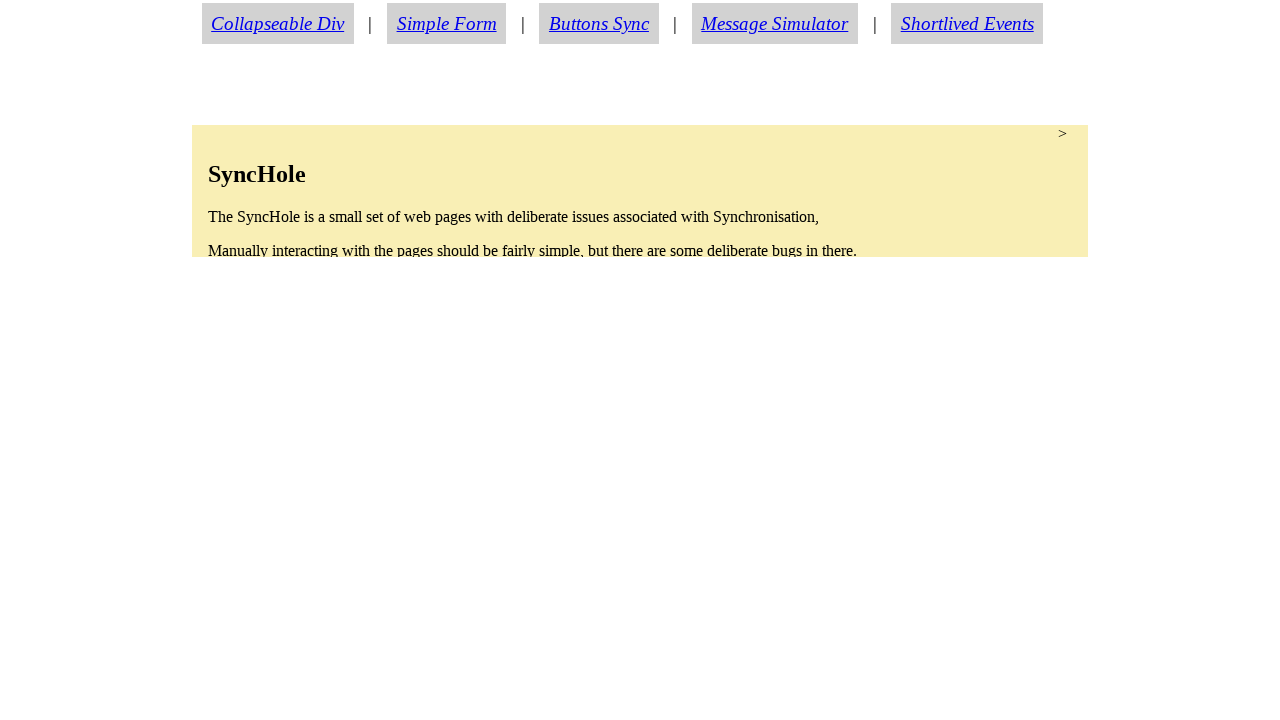

Navigated to collapseable.html test page
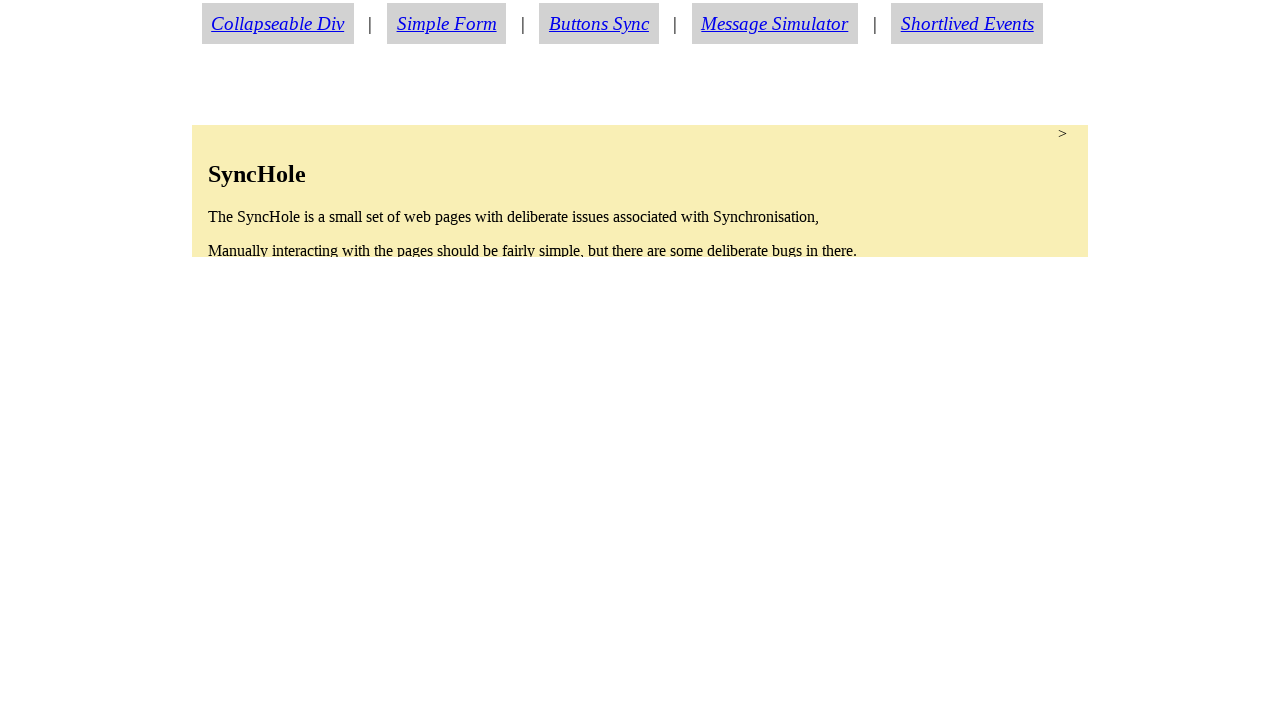

Clicked on collapsable element to expand it at (640, 191) on #collapsable
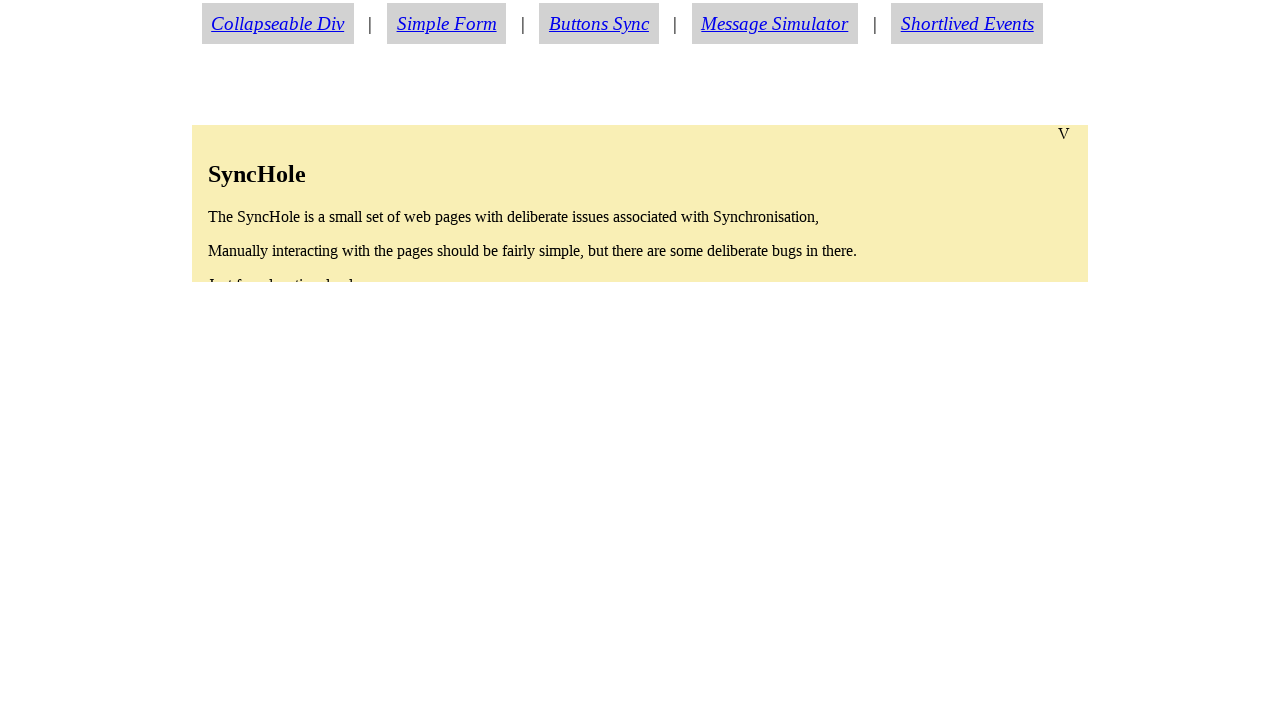

Waited for about link to become visible
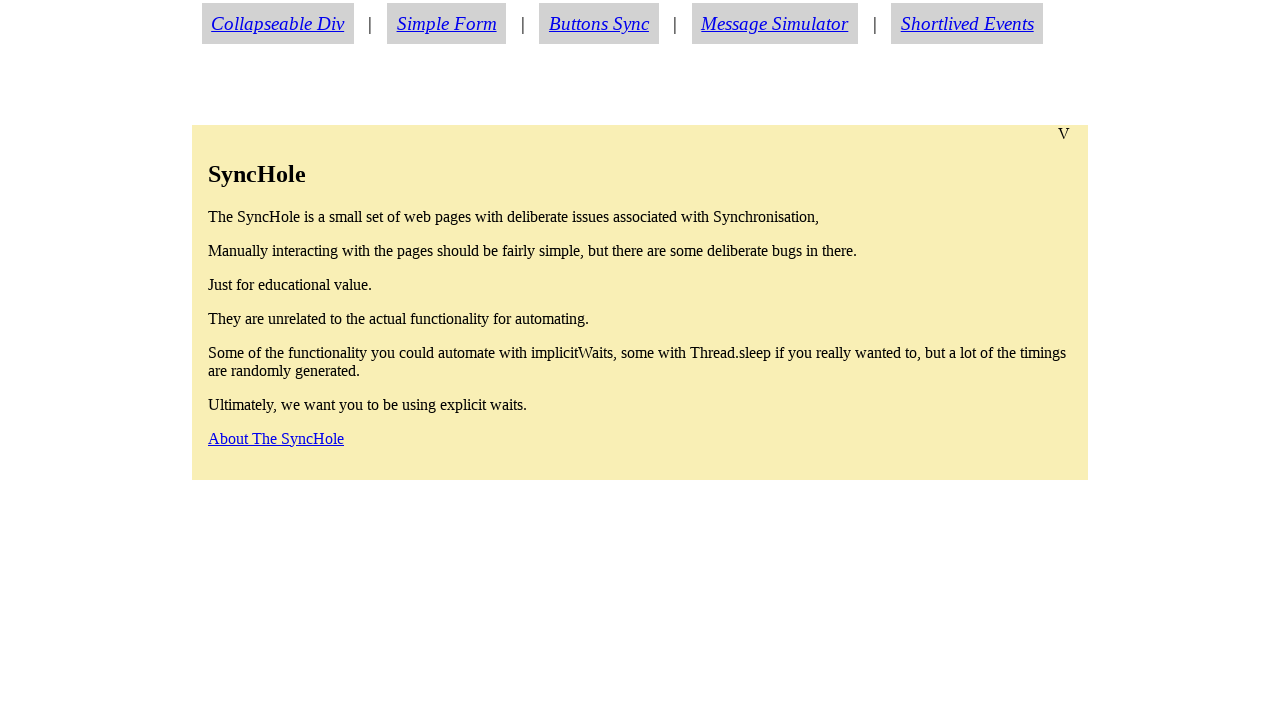

Clicked on about link at (276, 438) on #aboutlink
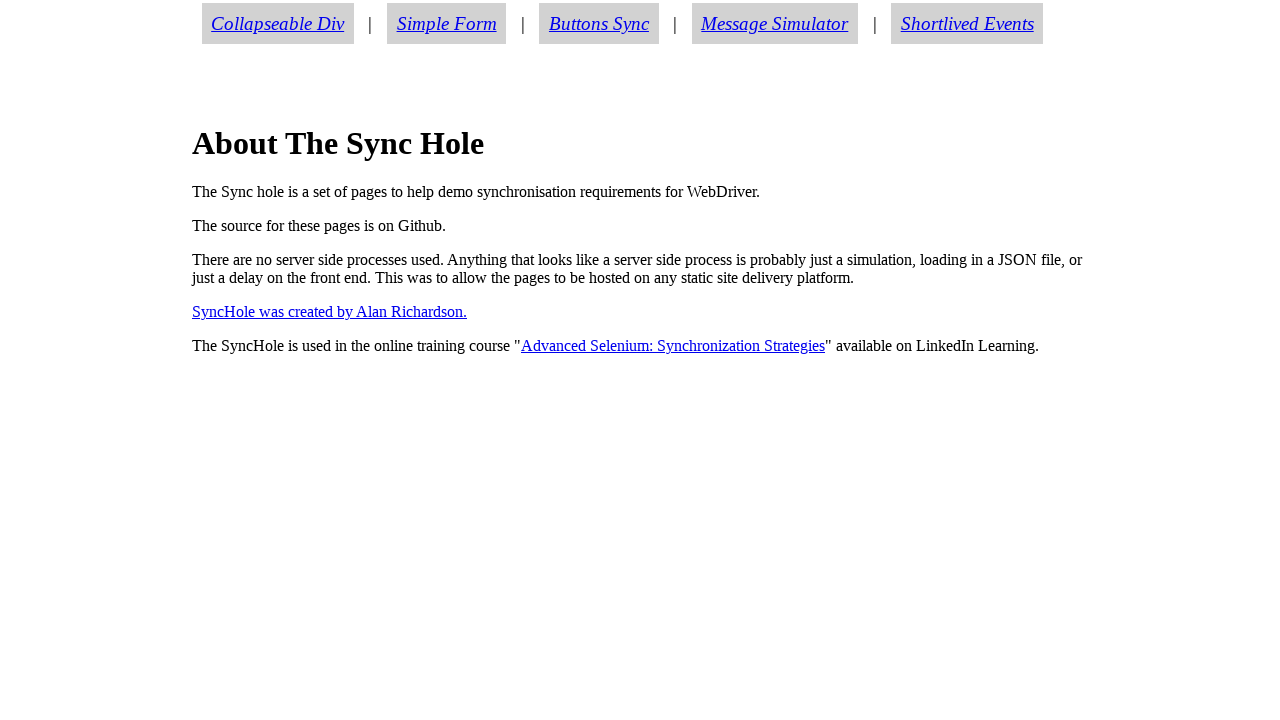

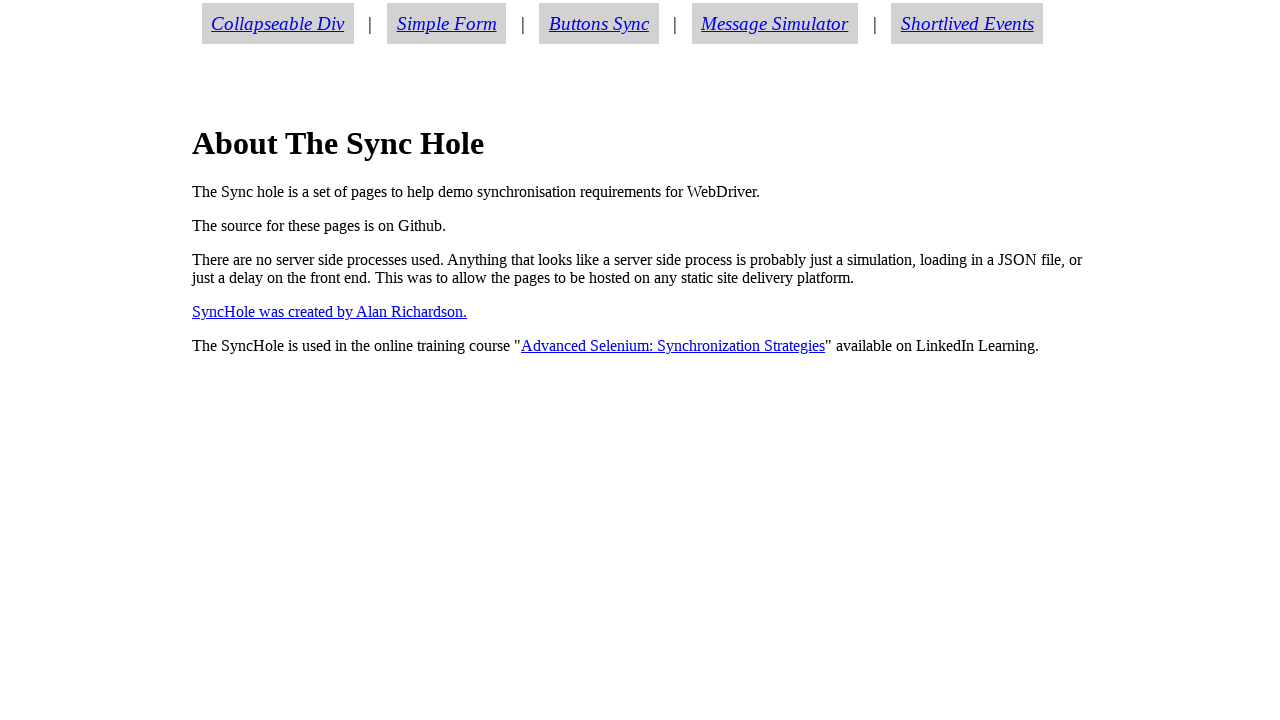